Tests file download functionality by navigating to a download page, clicking the first download link, and verifying that a file is downloaded.

Starting URL: http://the-internet.herokuapp.com/download

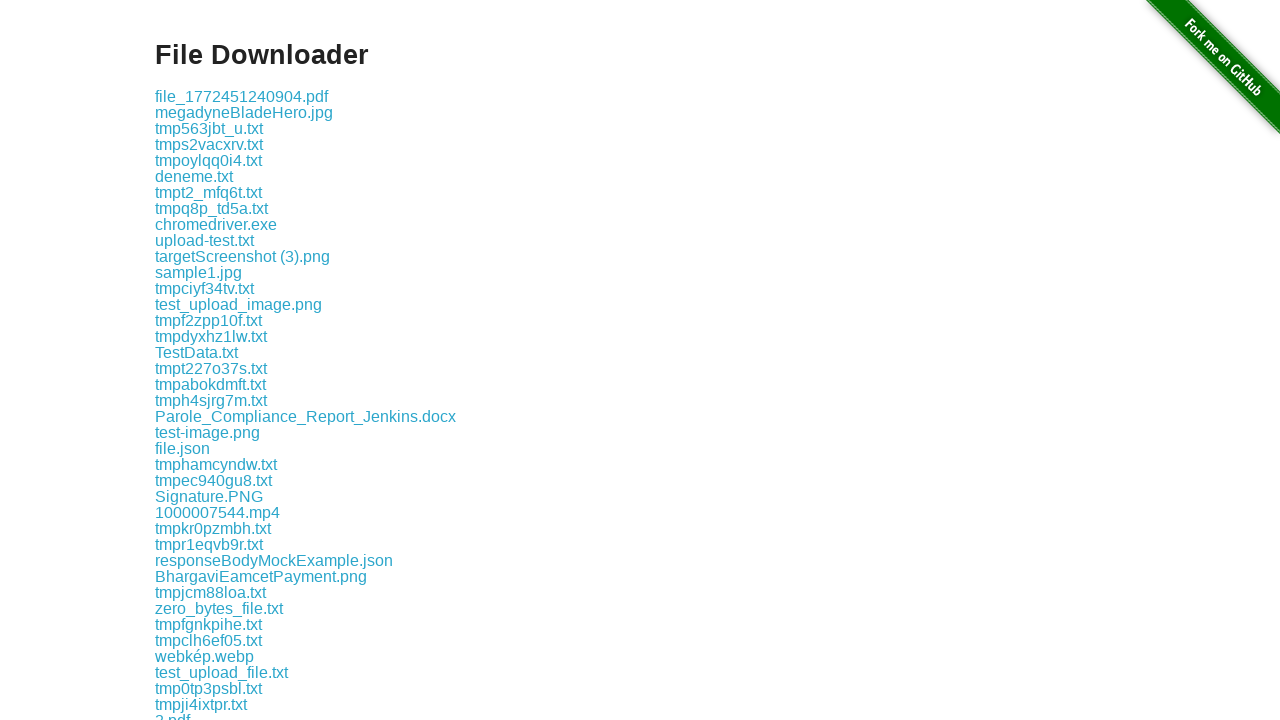

Clicked the first download link on the page at (242, 96) on .example a
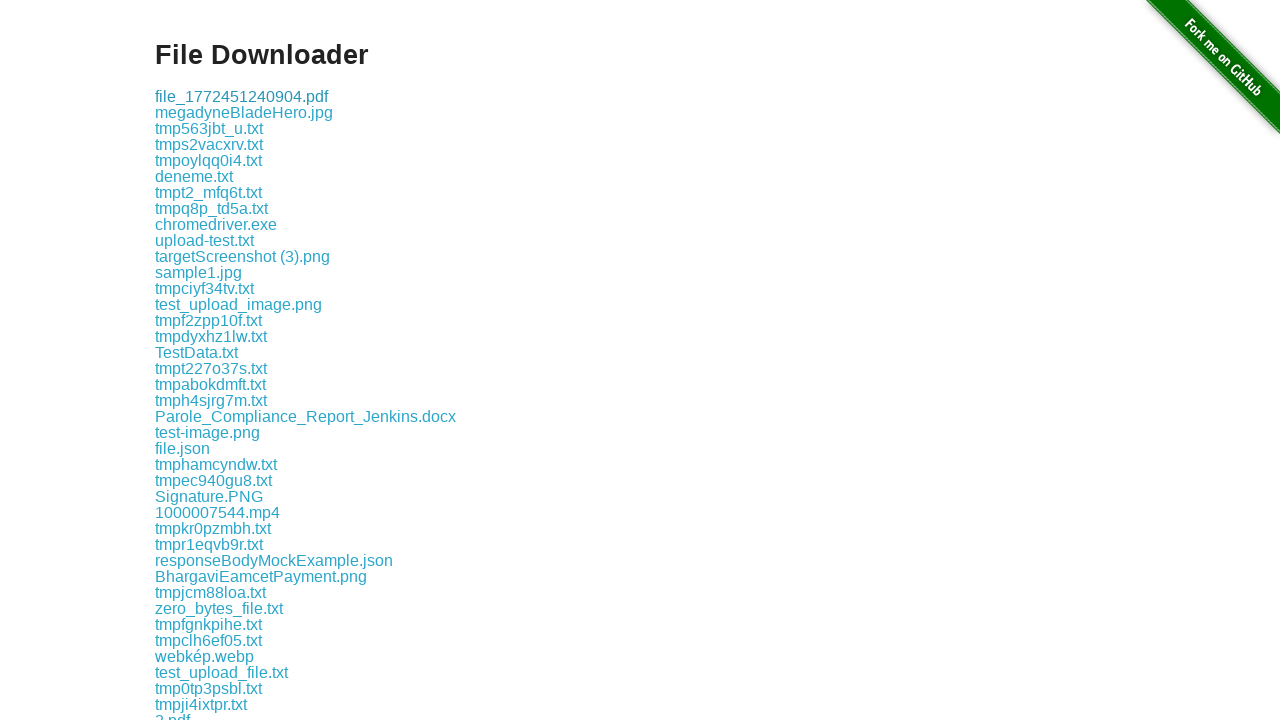

Download event triggered and file download completed at (242, 96) on .example a
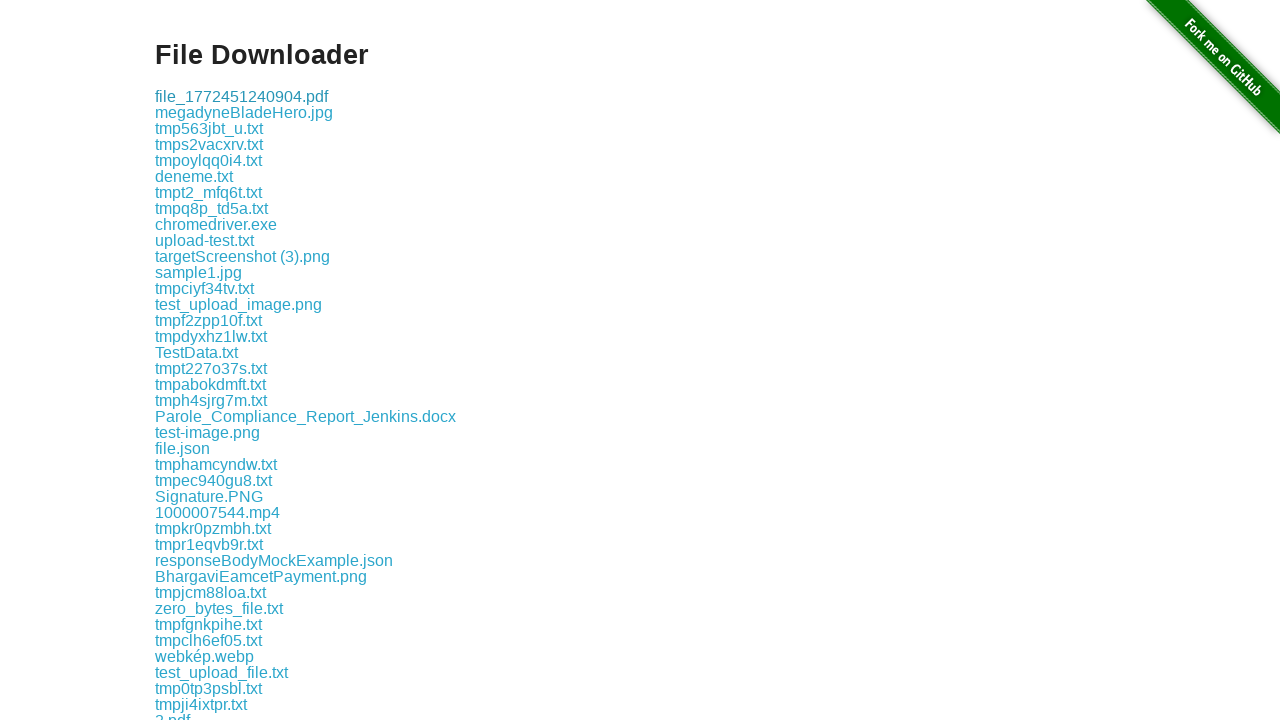

Retrieved download object from download event
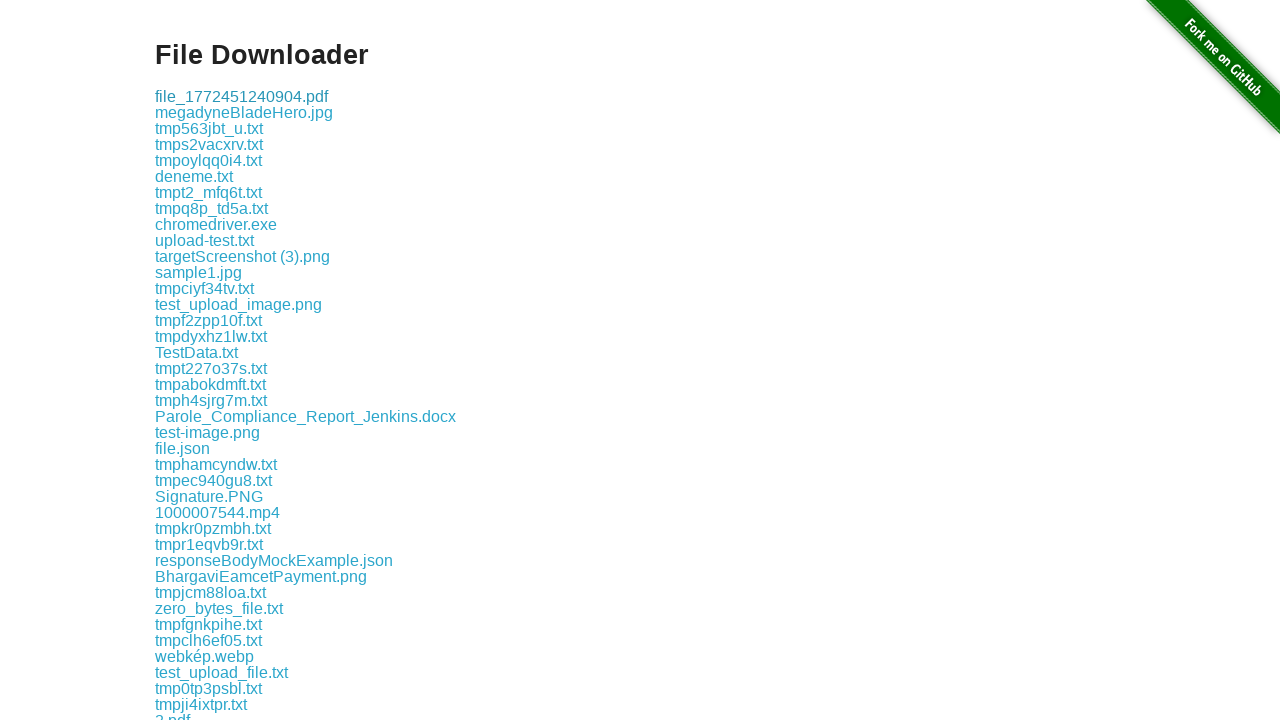

Verified file download path exists
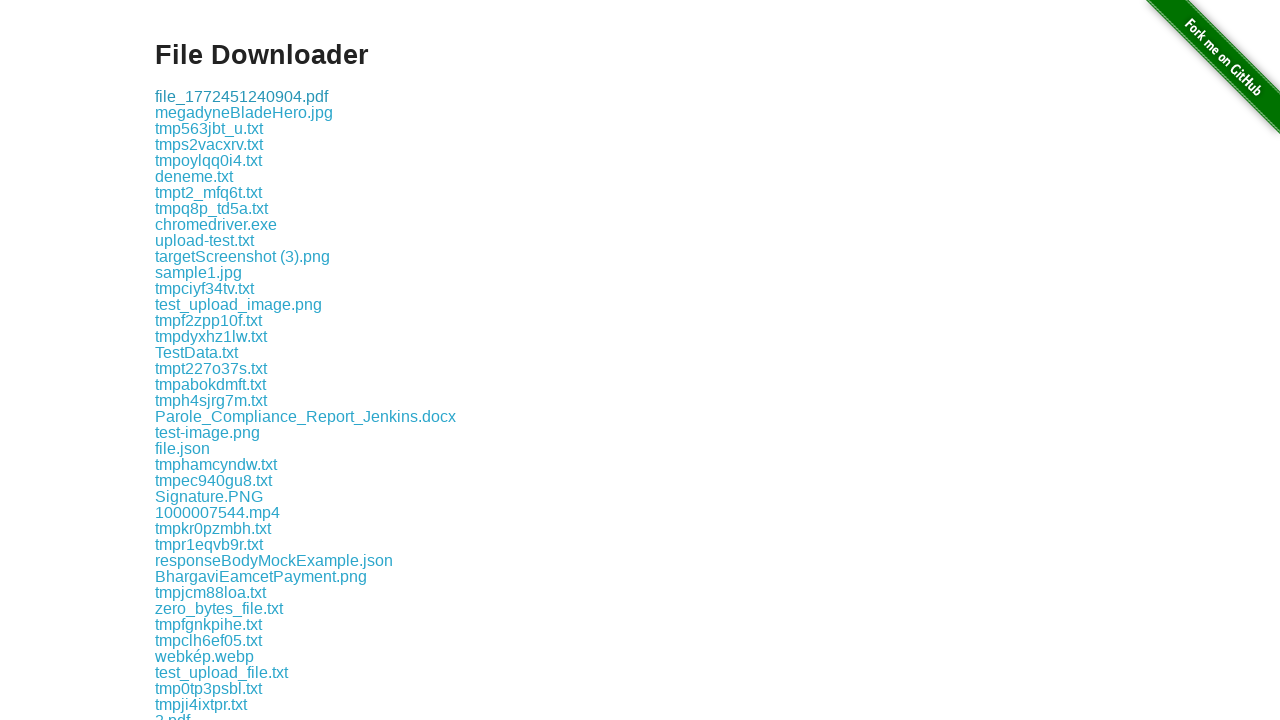

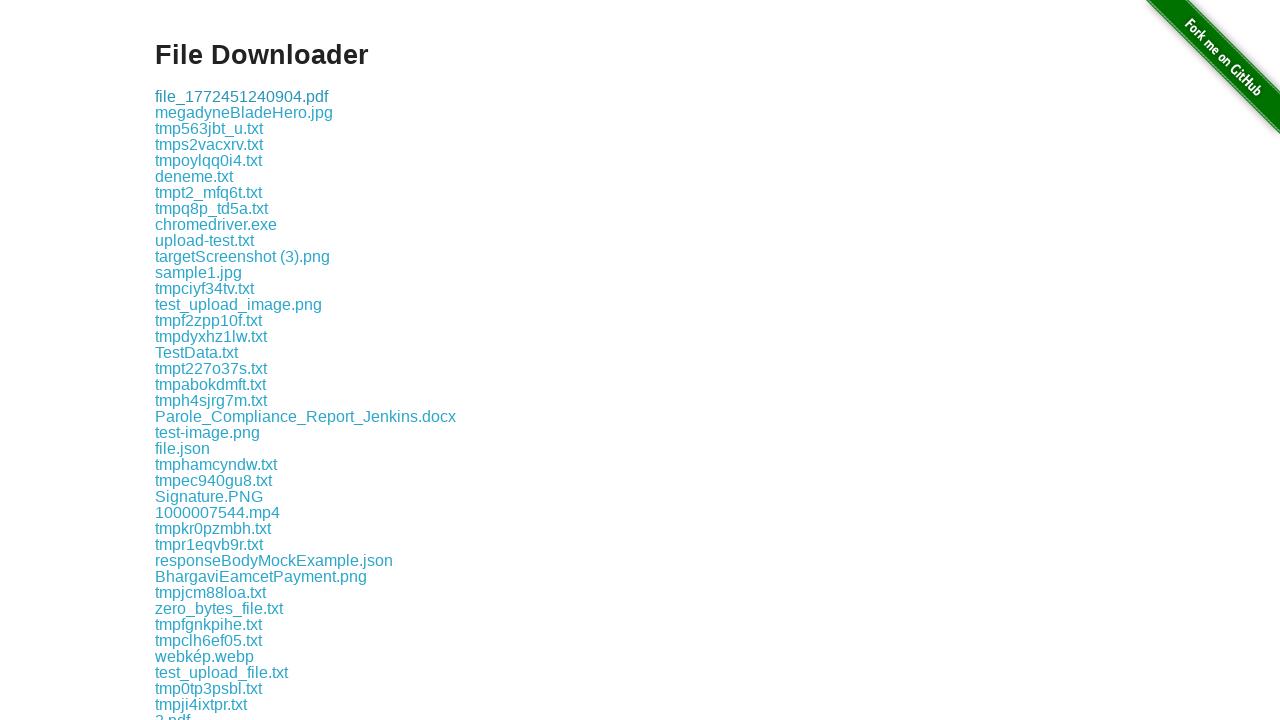